Tests that edits are saved when the edit field loses focus (blur event).

Starting URL: https://demo.playwright.dev/todomvc

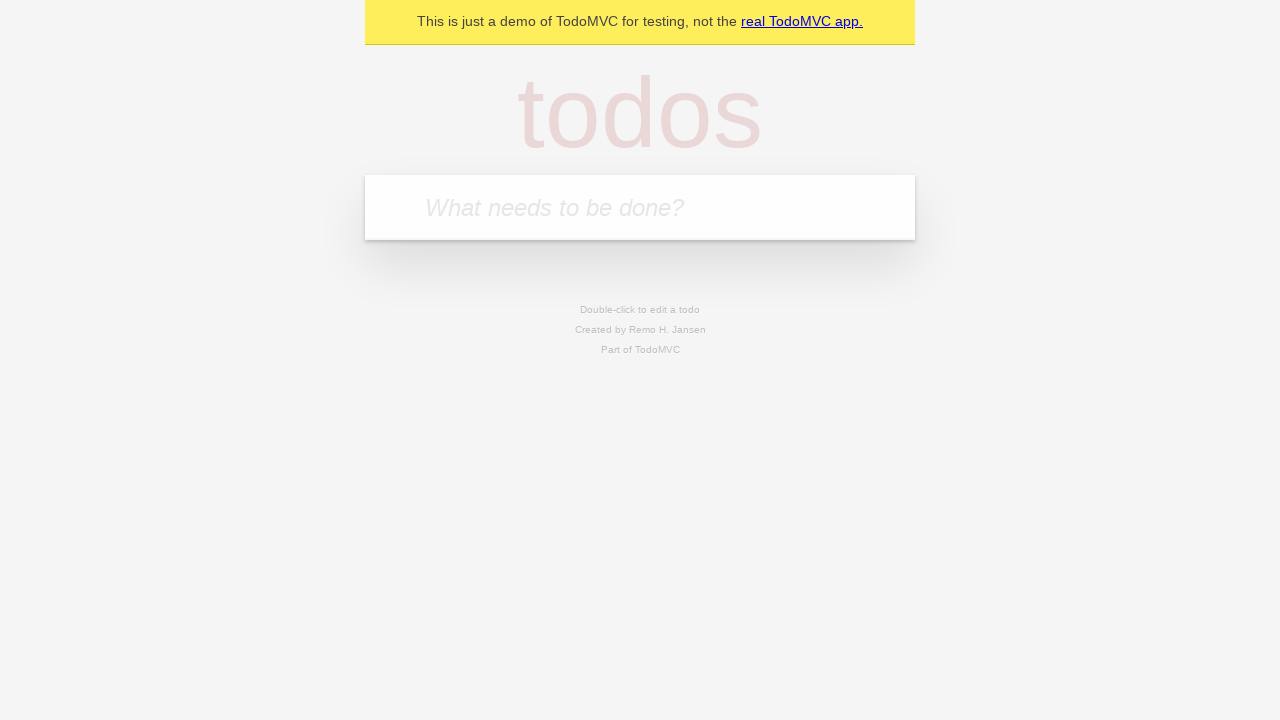

Filled todo input with 'buy some cheese' on internal:attr=[placeholder="What needs to be done?"i]
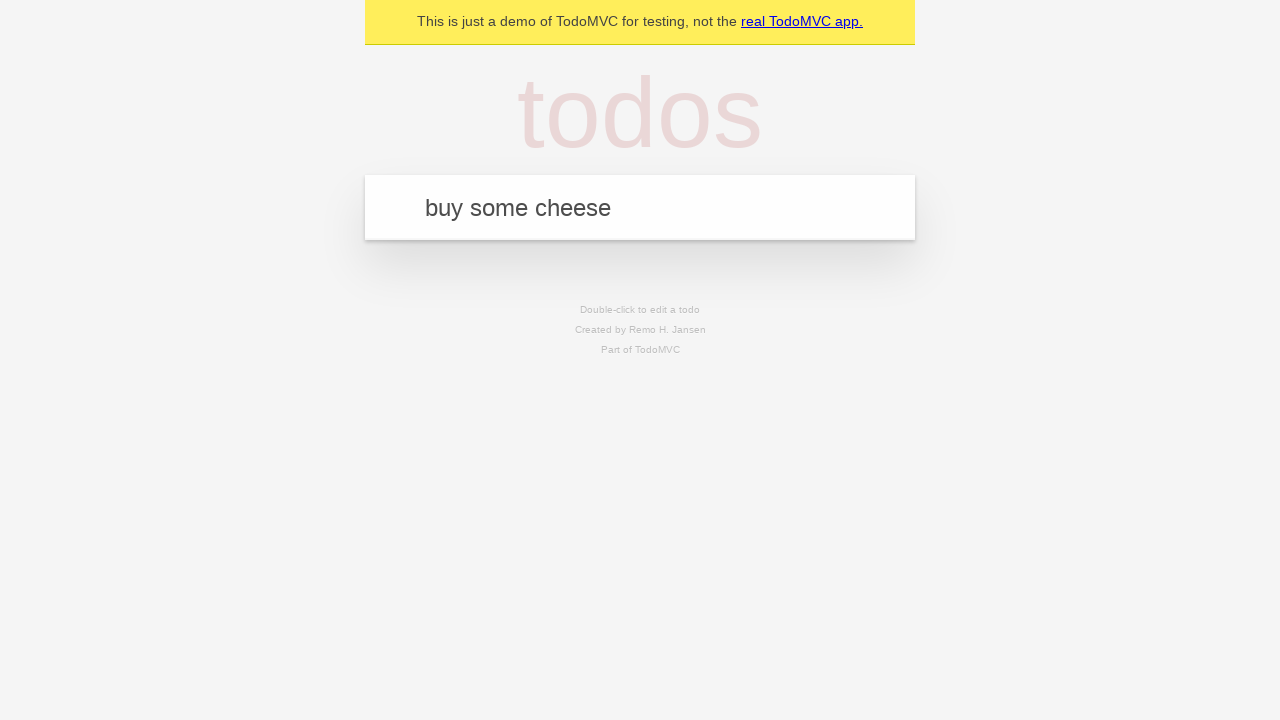

Pressed Enter to create first todo on internal:attr=[placeholder="What needs to be done?"i]
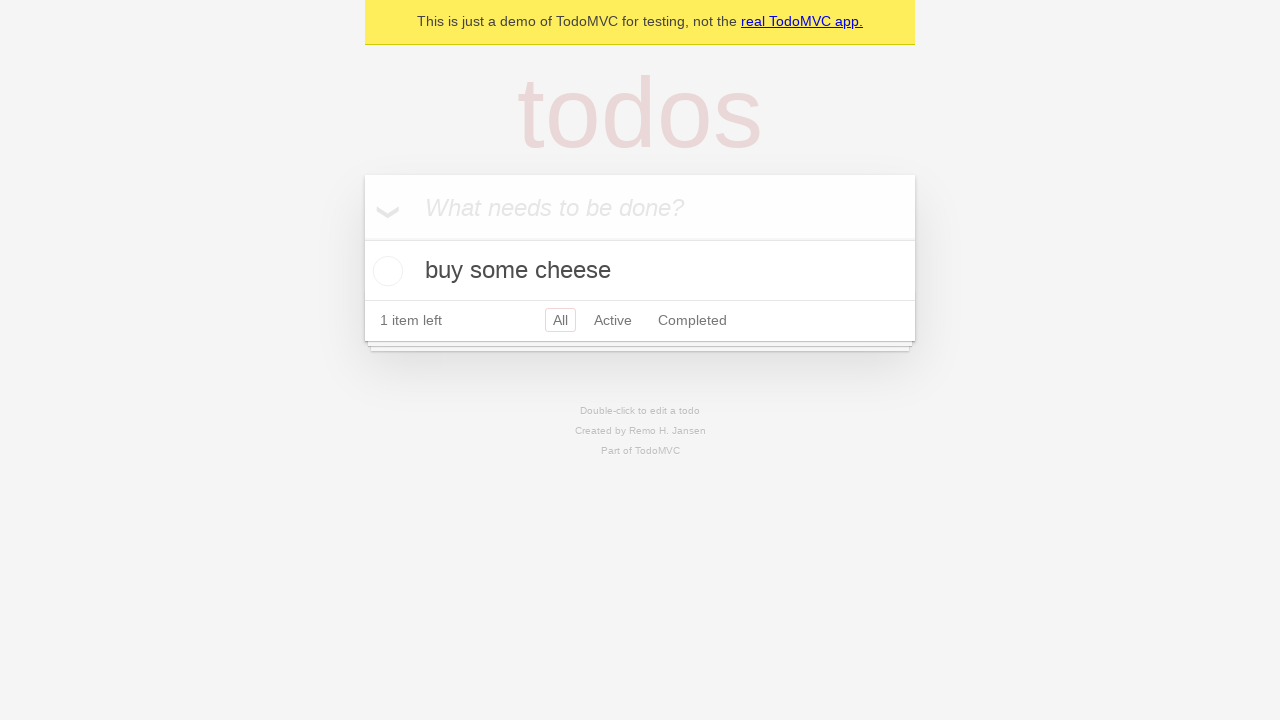

Filled todo input with 'feed the cat' on internal:attr=[placeholder="What needs to be done?"i]
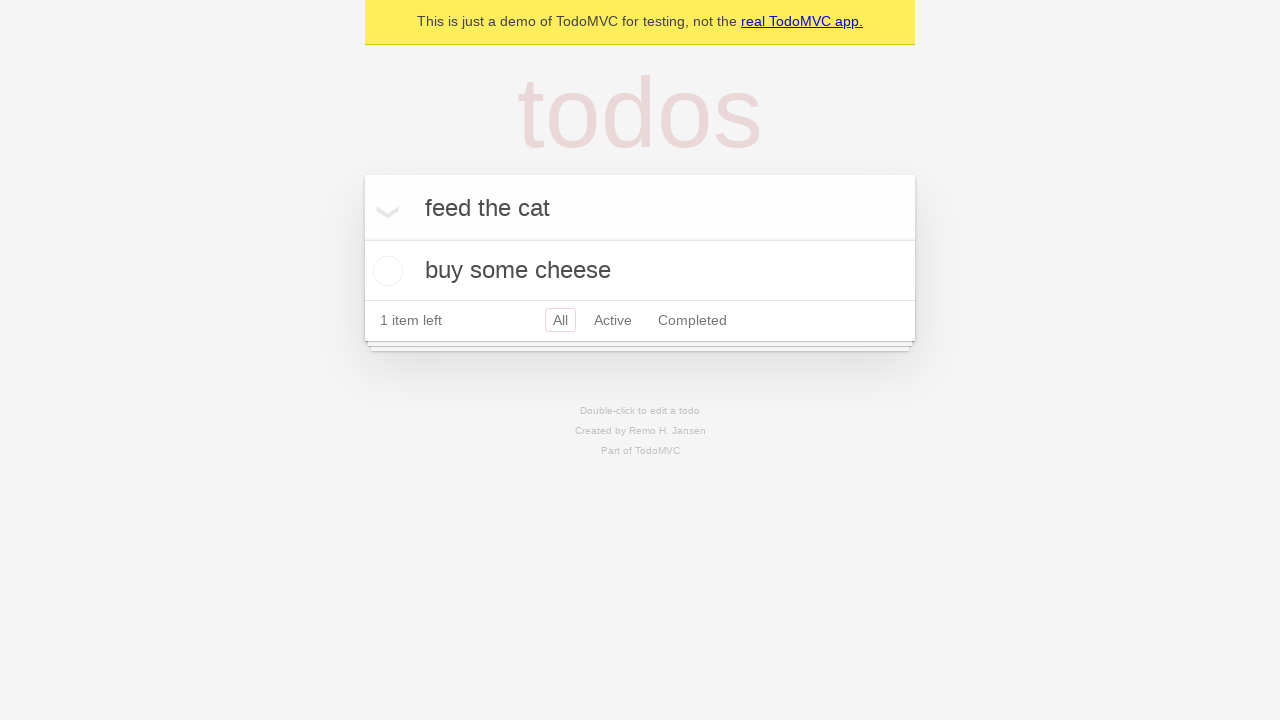

Pressed Enter to create second todo on internal:attr=[placeholder="What needs to be done?"i]
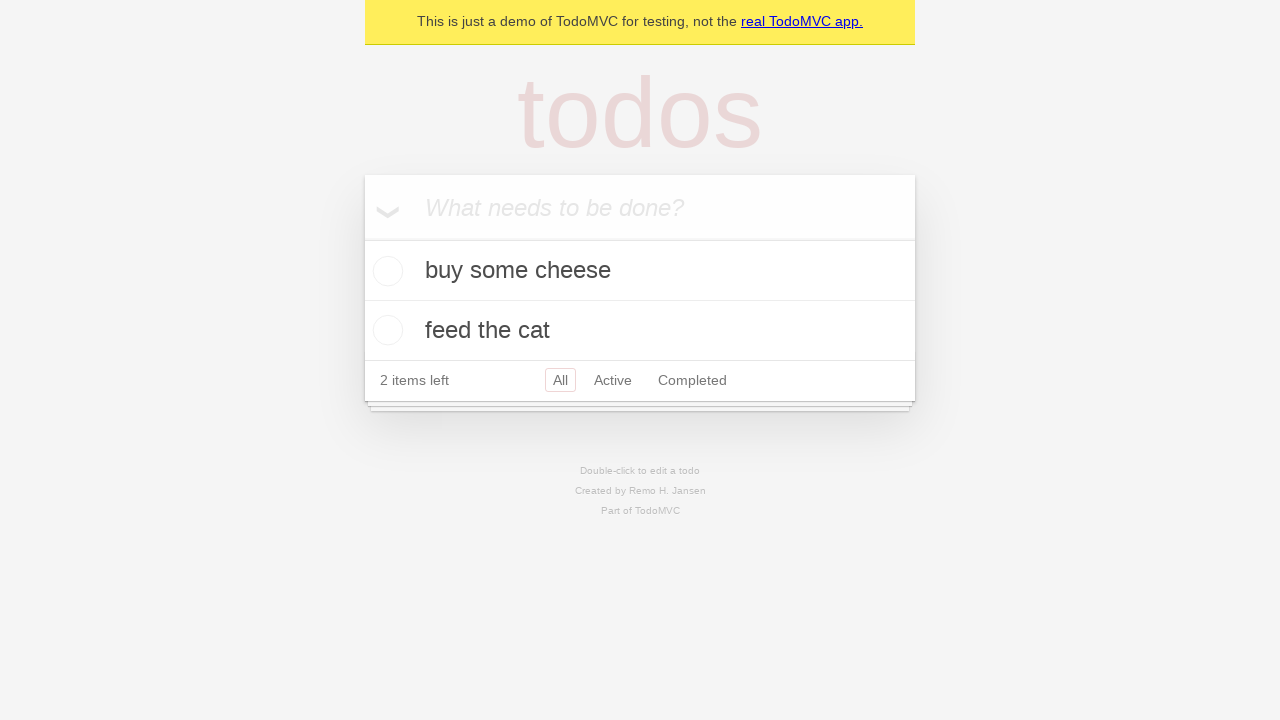

Filled todo input with 'book a doctors appointment' on internal:attr=[placeholder="What needs to be done?"i]
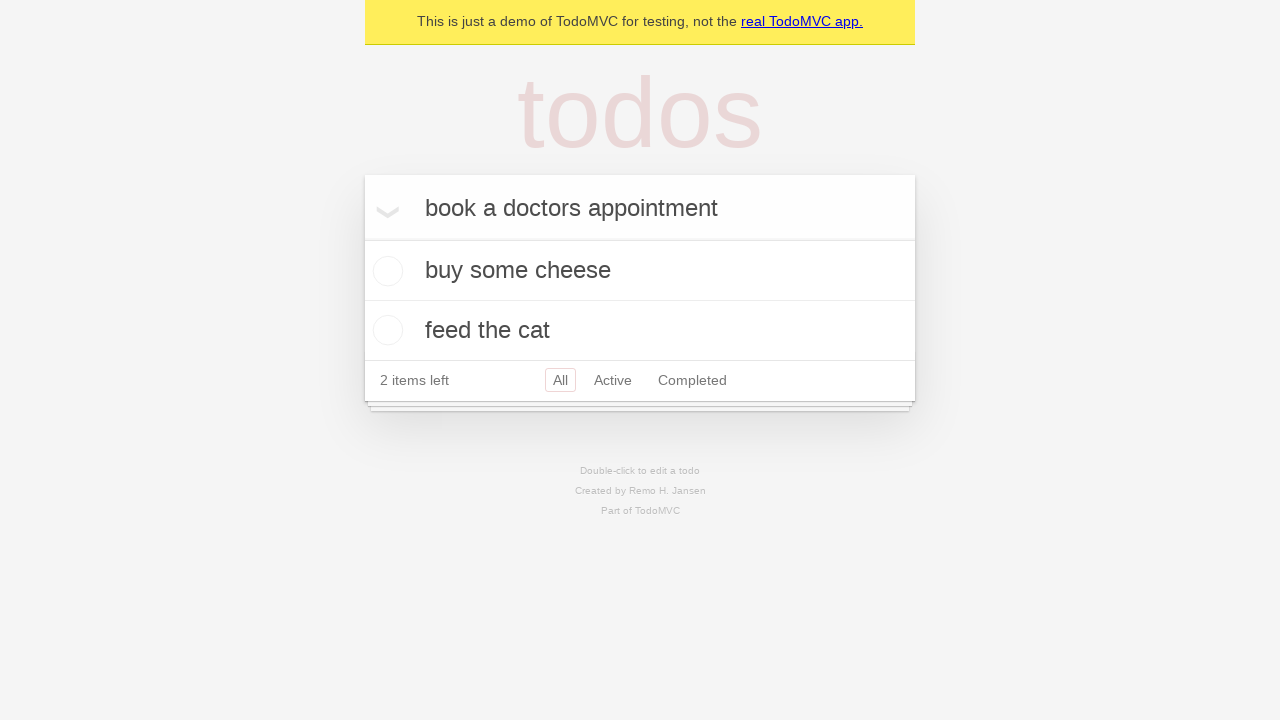

Pressed Enter to create third todo on internal:attr=[placeholder="What needs to be done?"i]
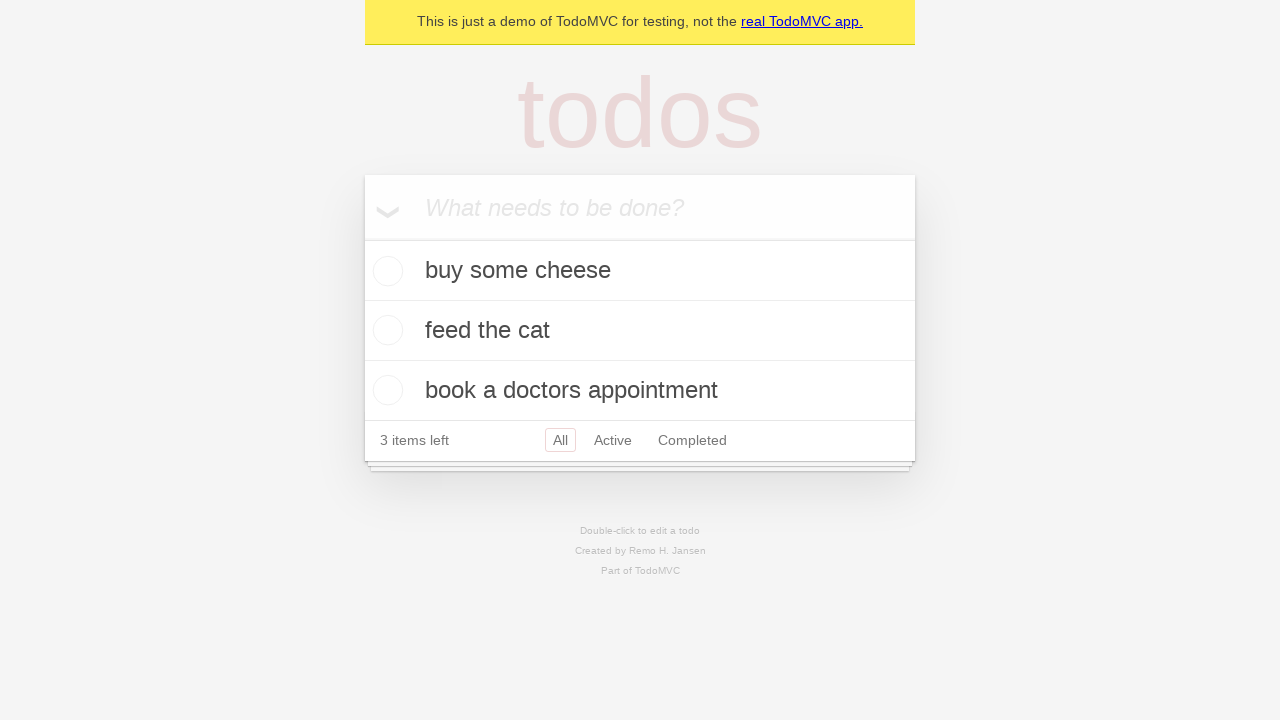

Double-clicked second todo to enter edit mode at (640, 331) on internal:testid=[data-testid="todo-item"s] >> nth=1
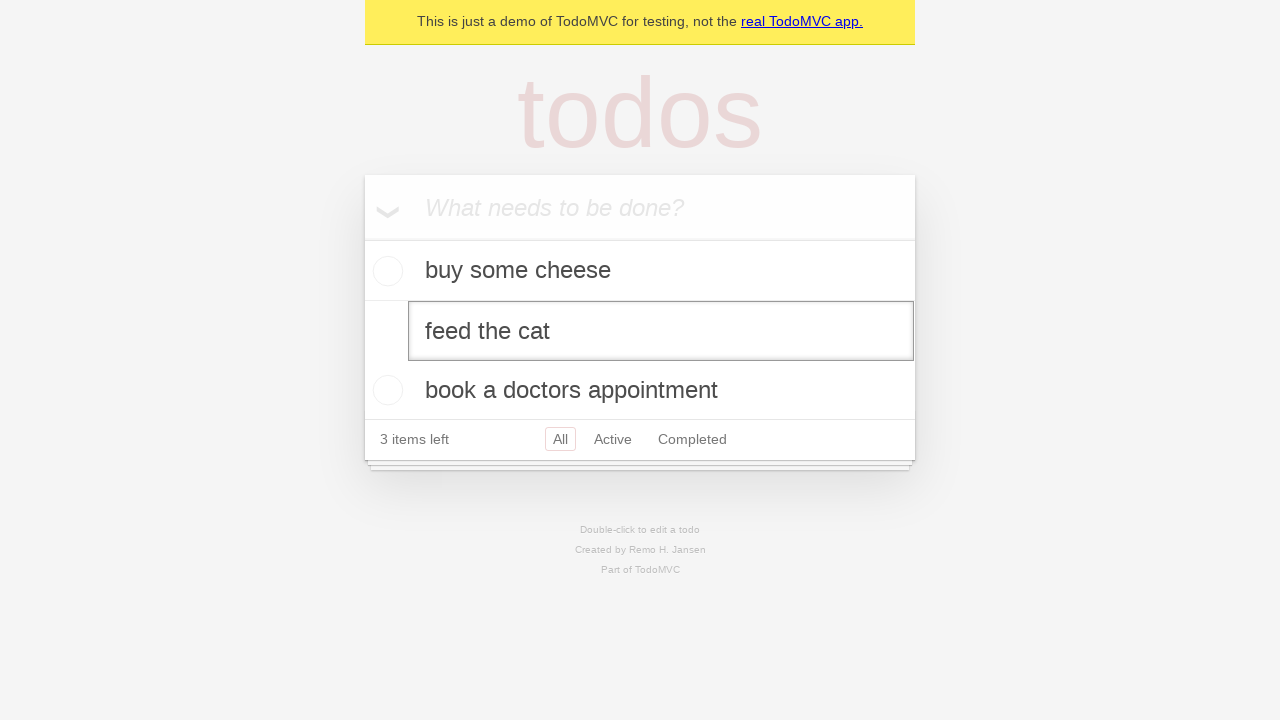

Filled edit field with new text 'buy some sausages' on internal:testid=[data-testid="todo-item"s] >> nth=1 >> internal:role=textbox[nam
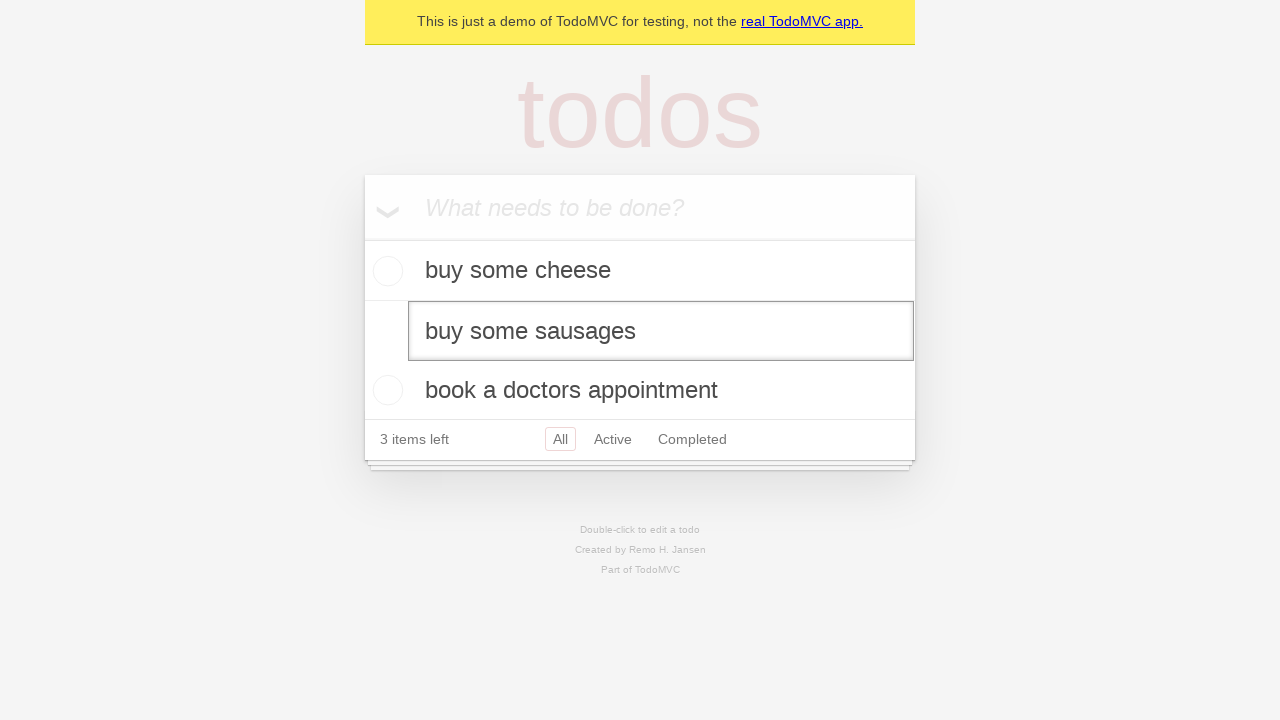

Dispatched blur event to trigger save on edit field
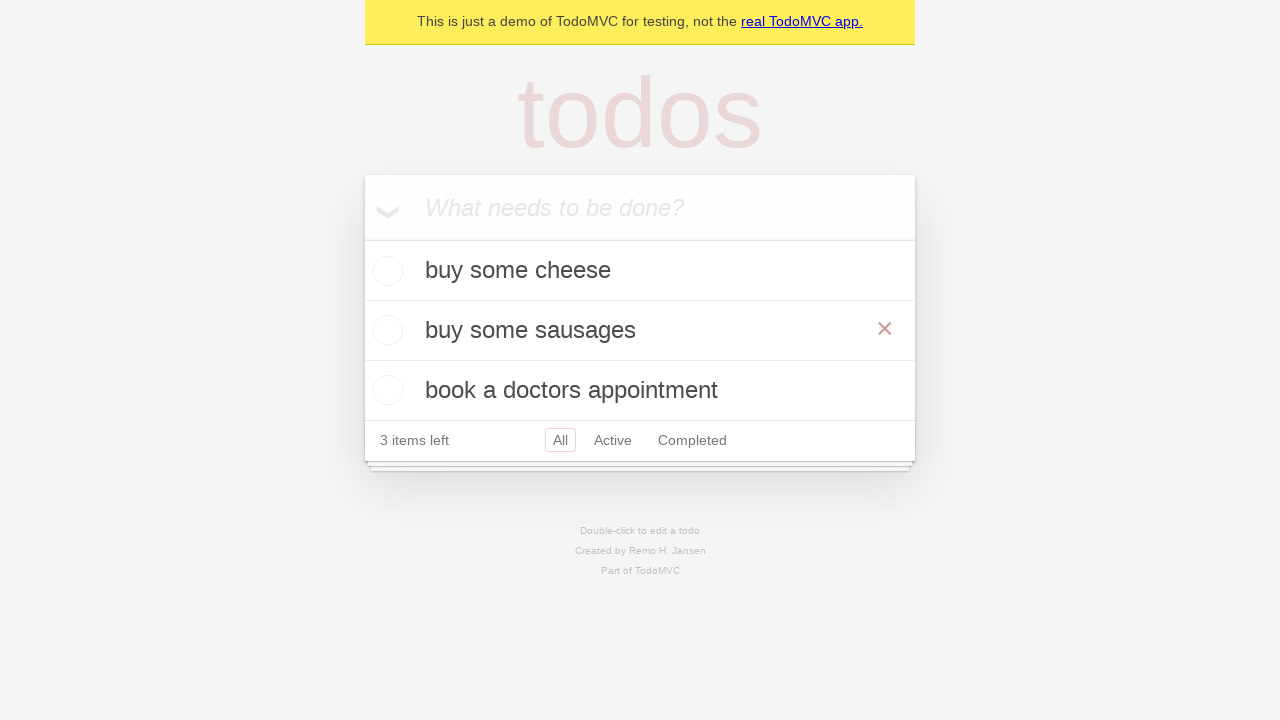

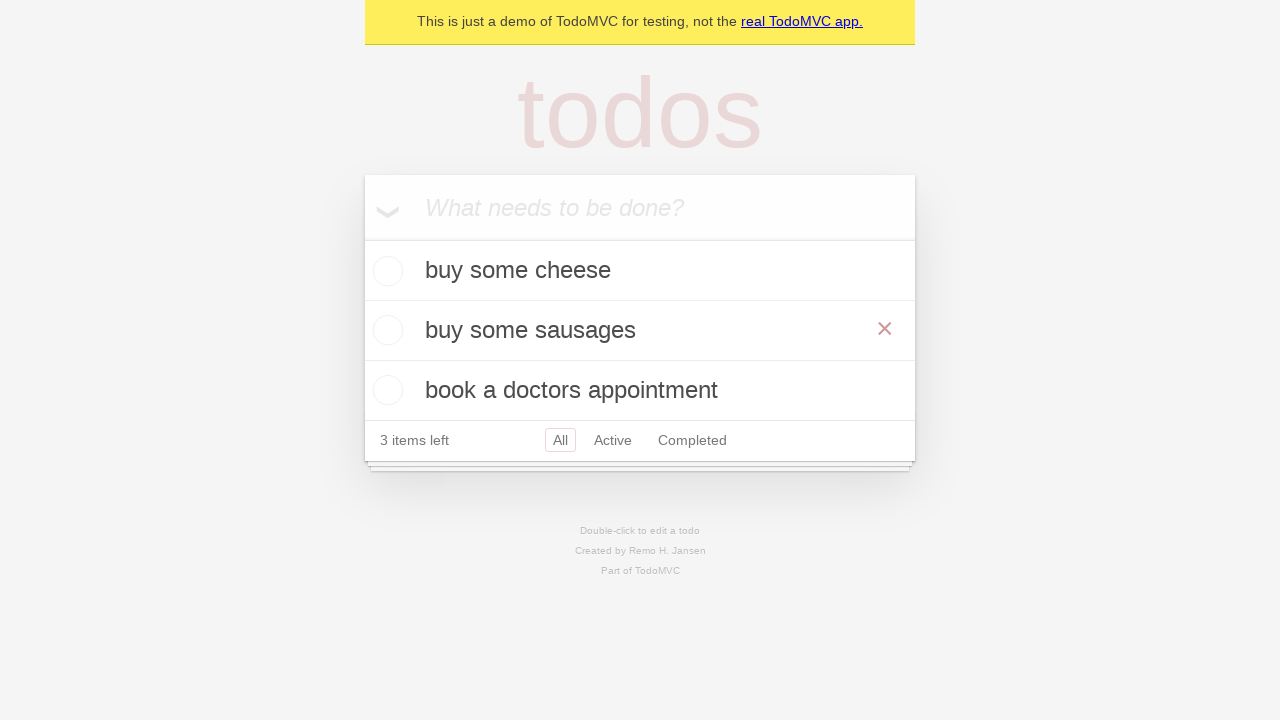